Tests a registration form by filling in first name, last name, and a numeric field in the required fields section, then submitting the form and verifying a success message is displayed.

Starting URL: http://suninjuly.github.io/registration1.html

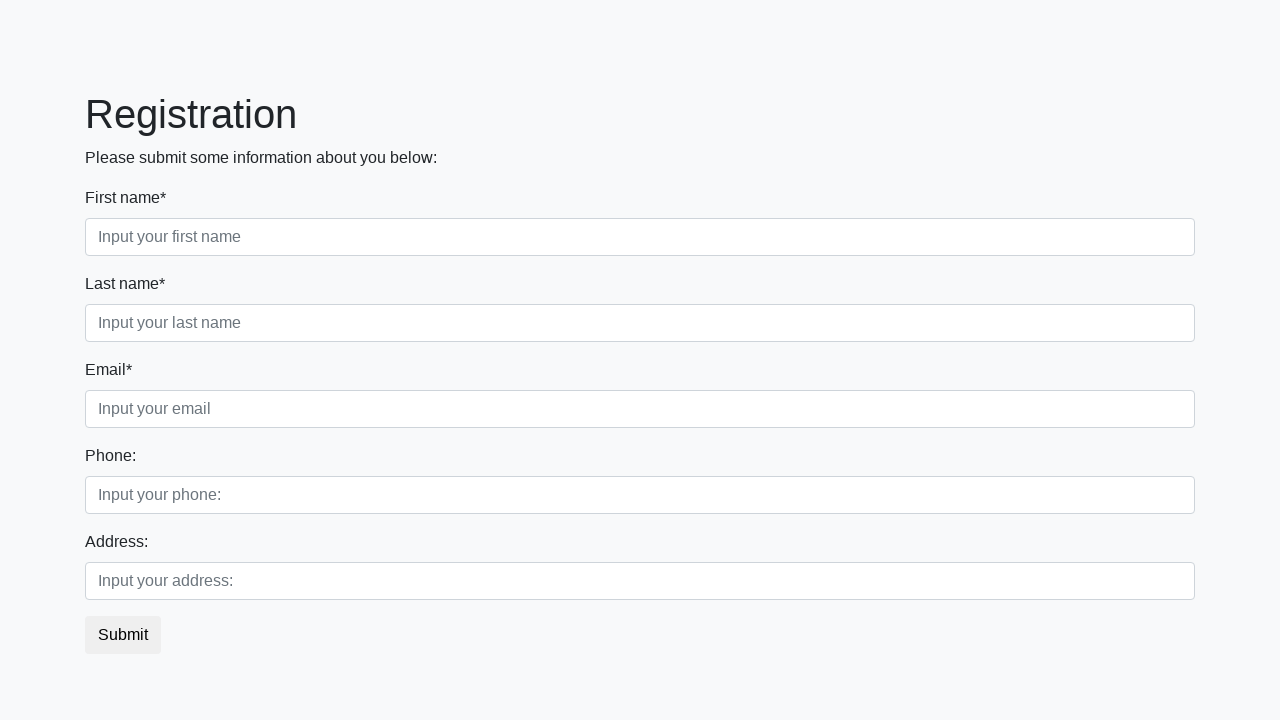

Filled first name field with 'Ivan' on .first_block .first_class input
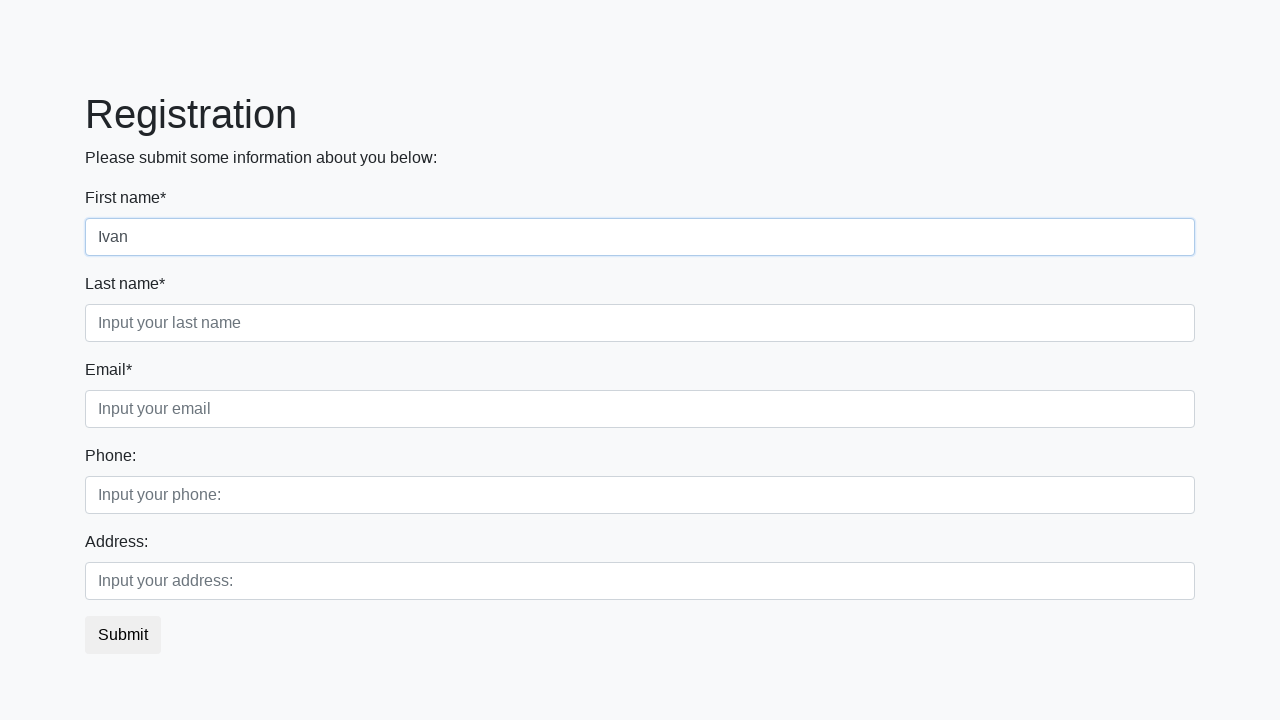

Filled last name field with 'Petrov' on .first_block .second_class input
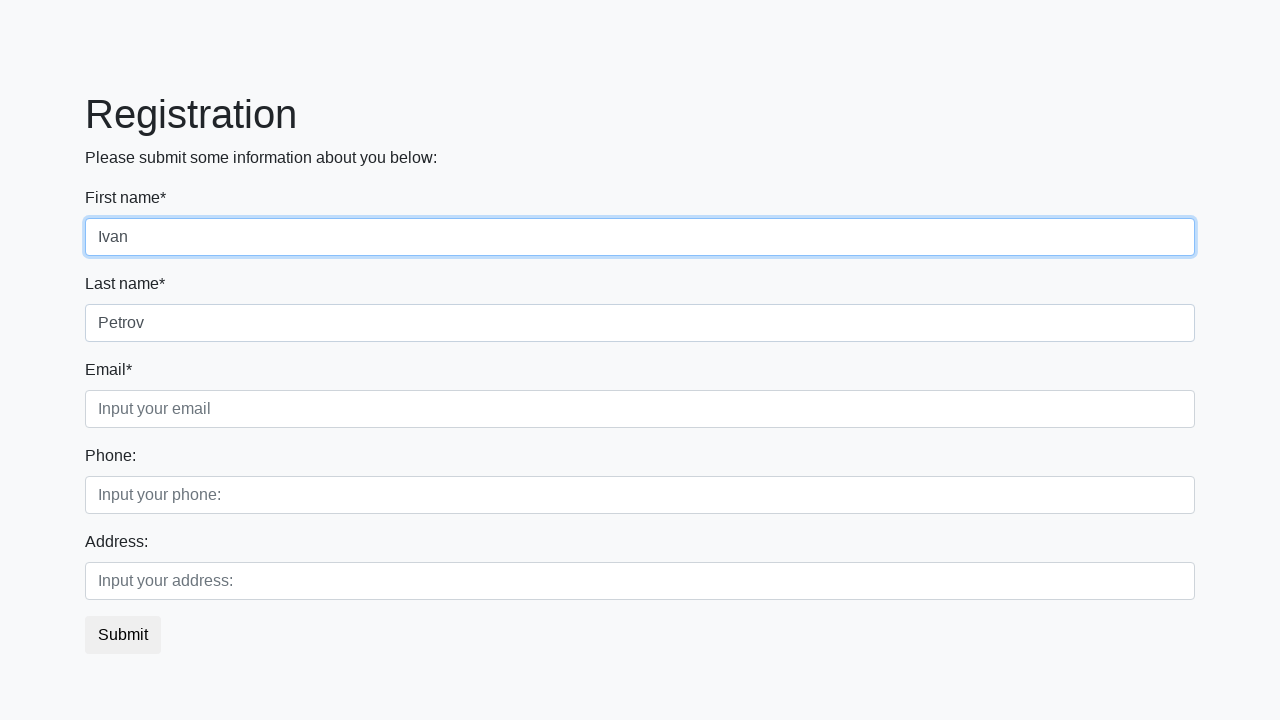

Filled numeric field with '132' on .first_block .third_class input
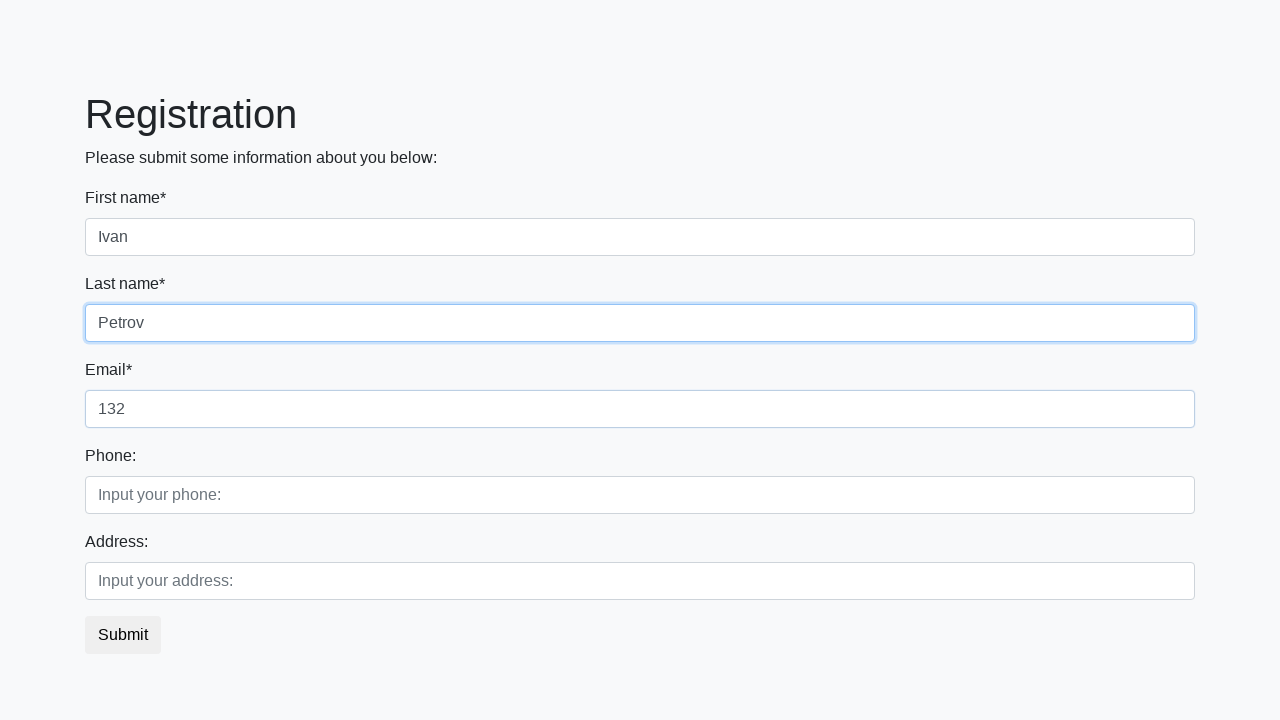

Clicked submit button at (123, 635) on button.btn
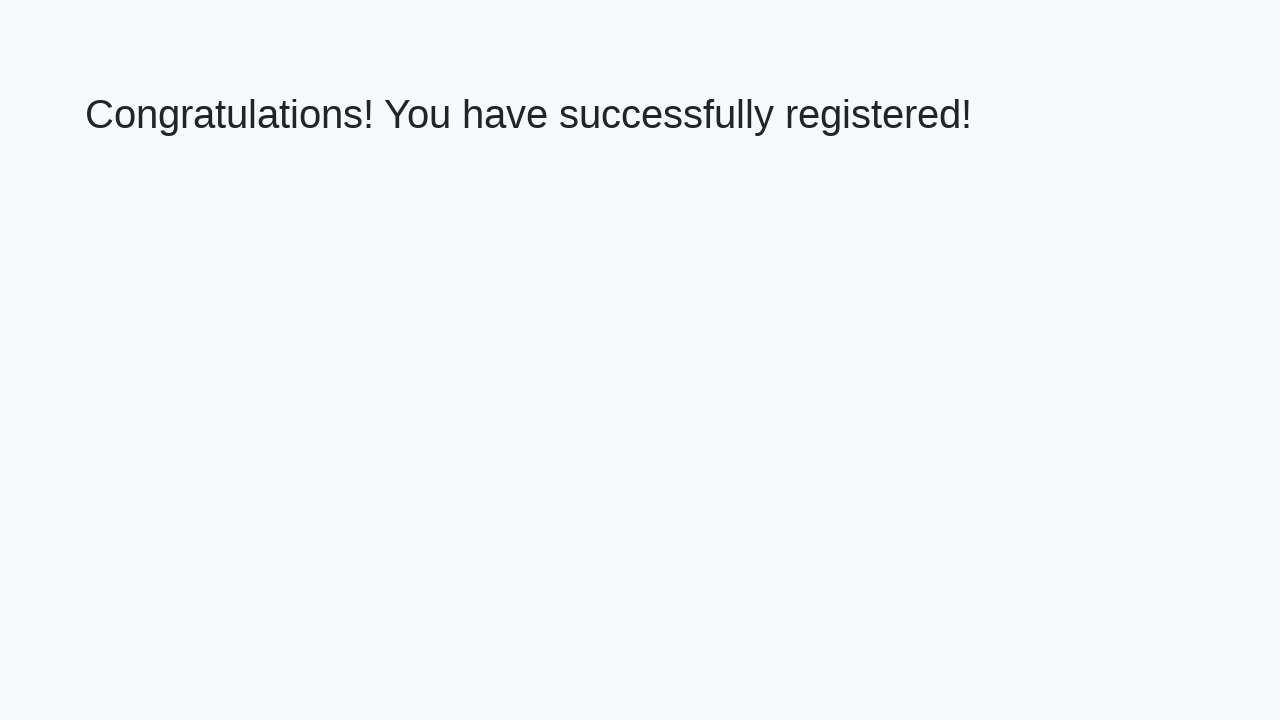

Success page loaded with h1 element
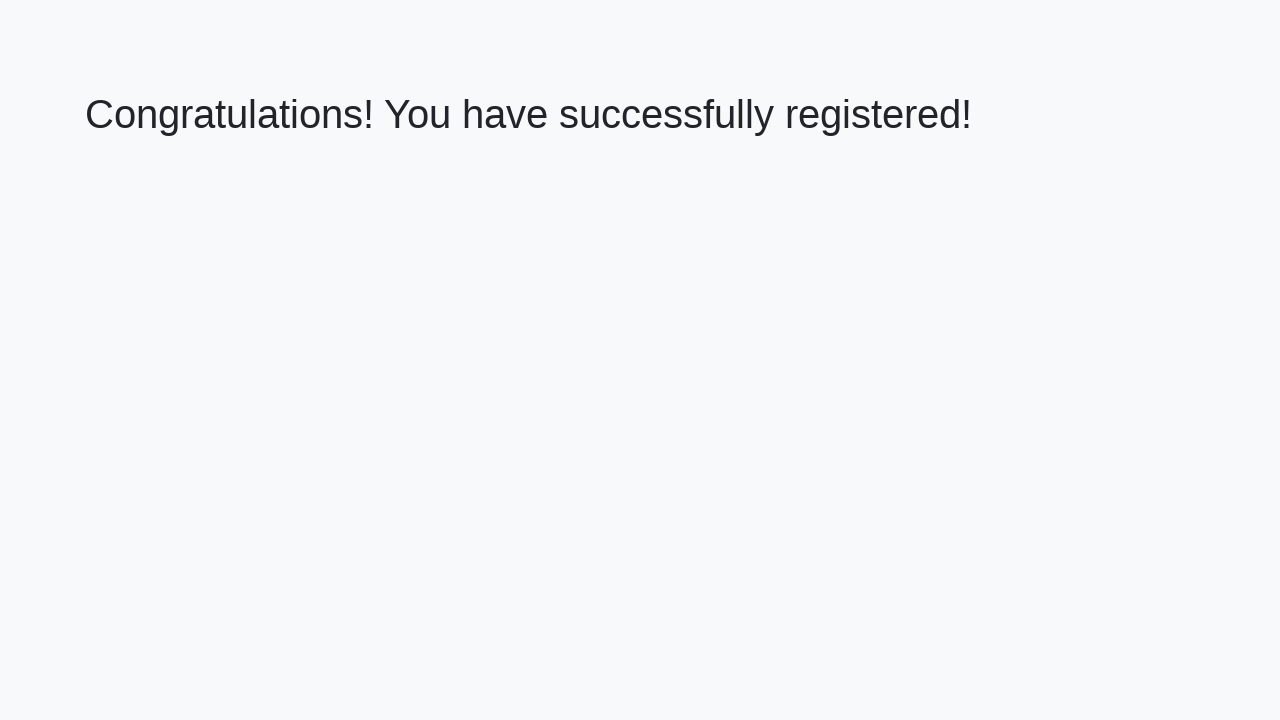

Retrieved success message text
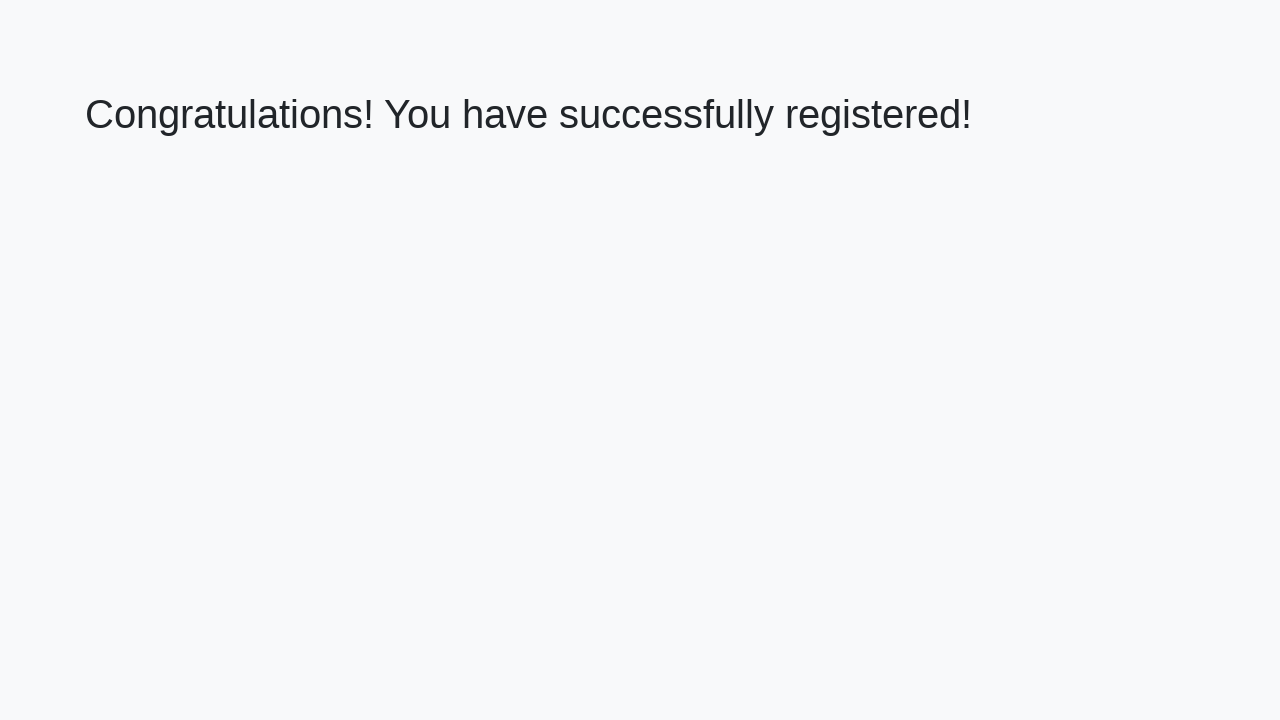

Verified success message: 'Congratulations! You have successfully registered!'
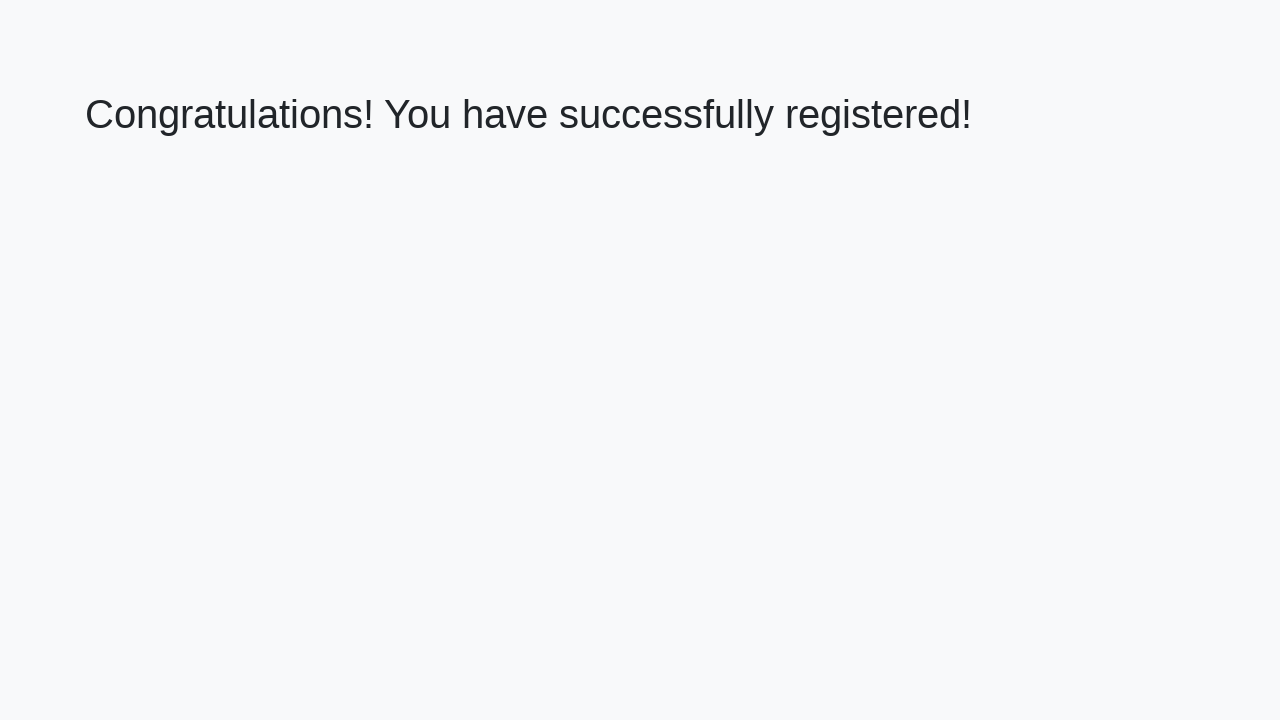

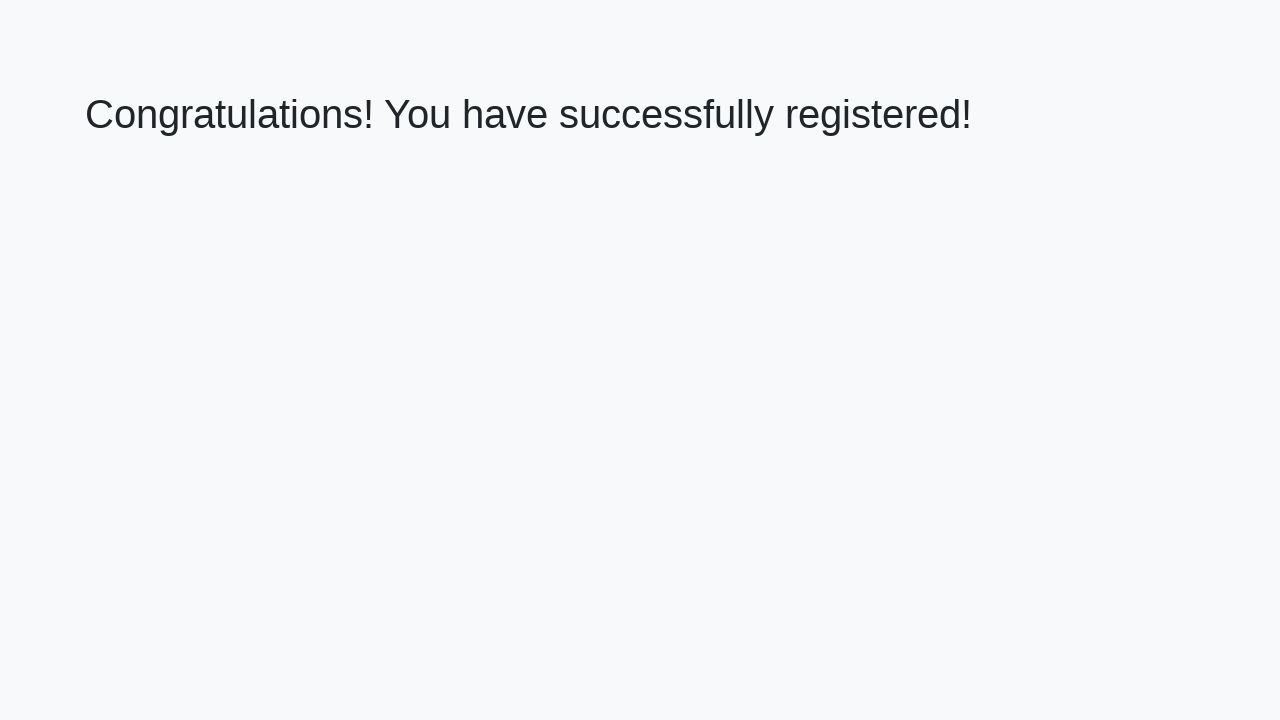